Tests dropdown functionality by selecting options from simple and state dropdowns, and verifying selected values

Starting URL: https://practice.cydeo.com/dropdown

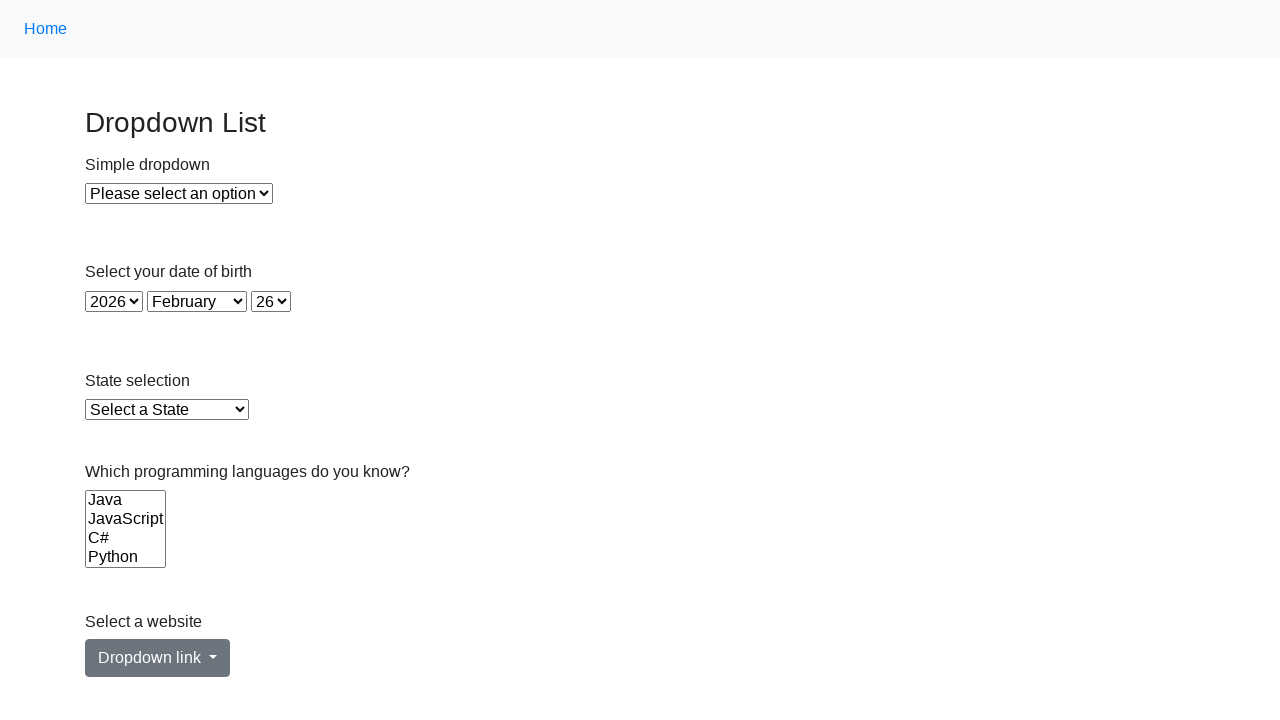

Located simple dropdown element
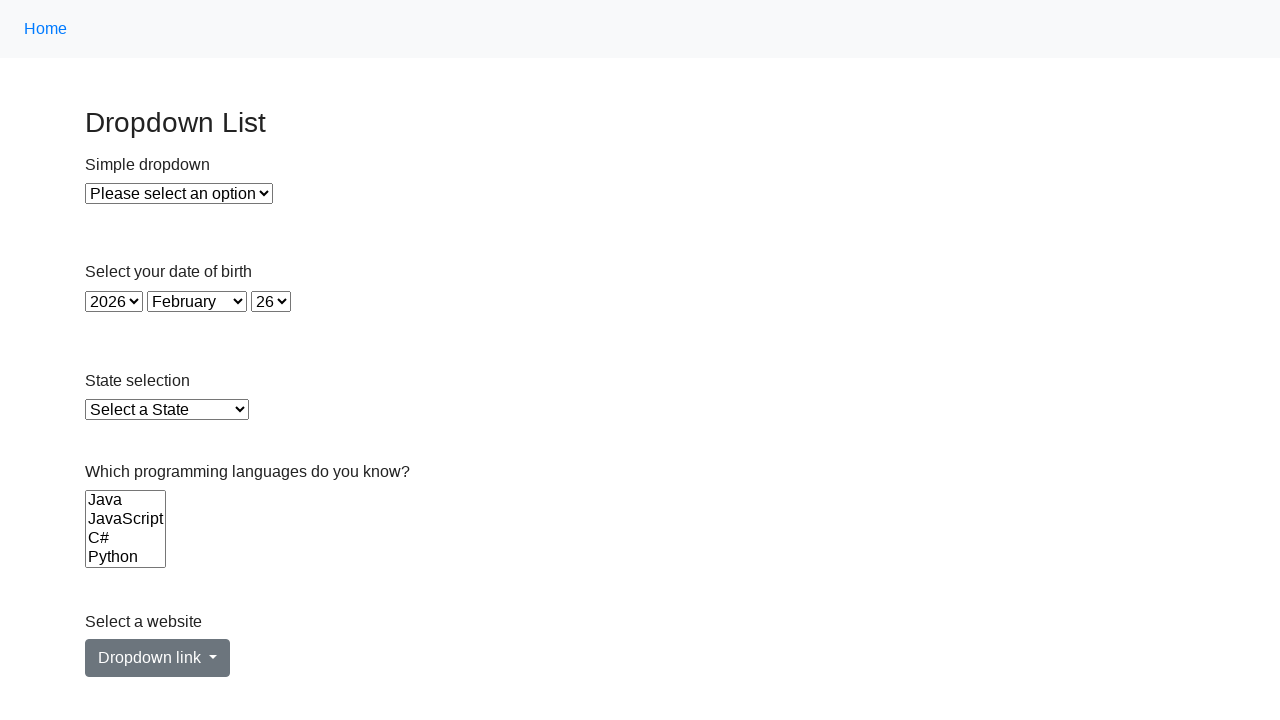

Selected Option 2 from simple dropdown by index on select#dropdown
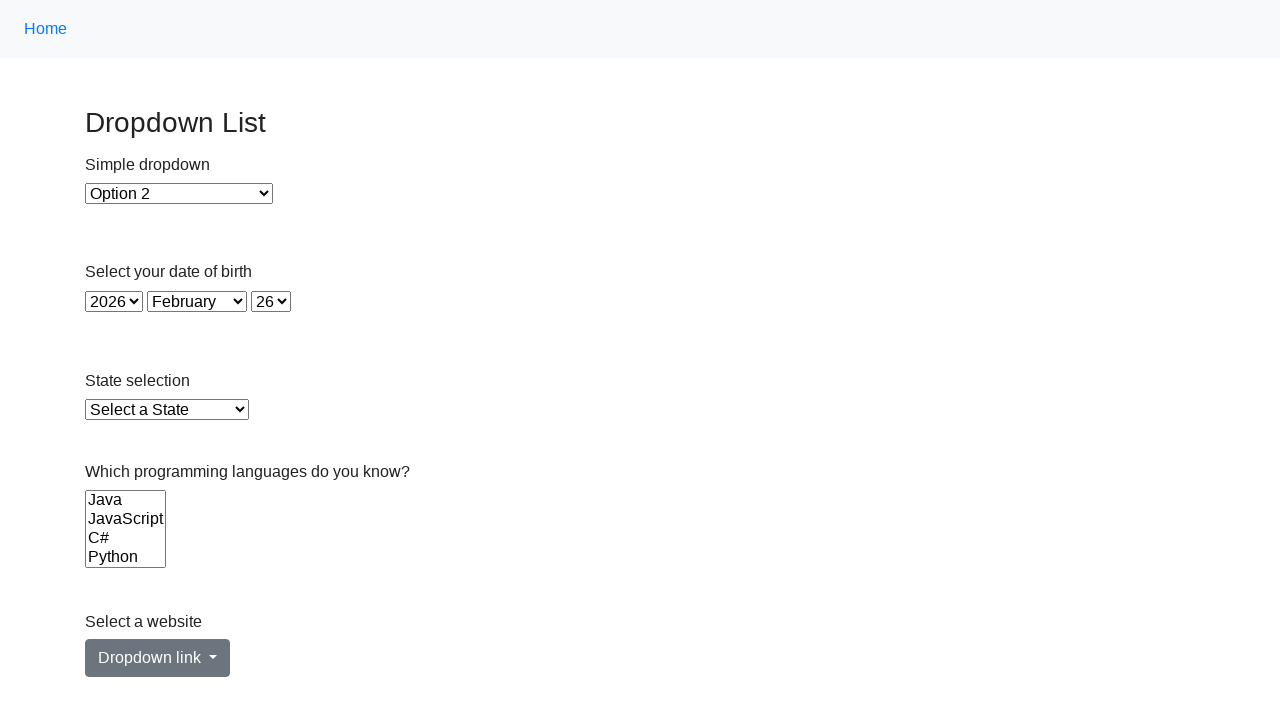

Retrieved selected text from simple dropdown: Option 2
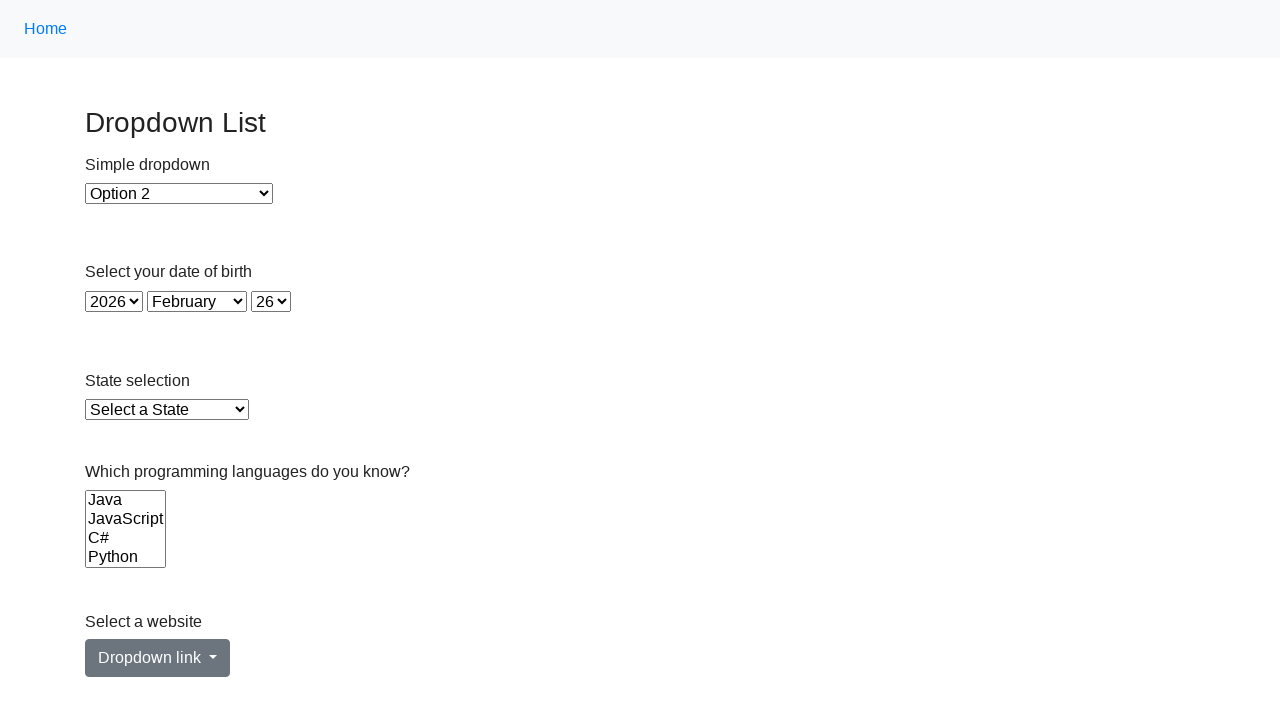

Located state dropdown element
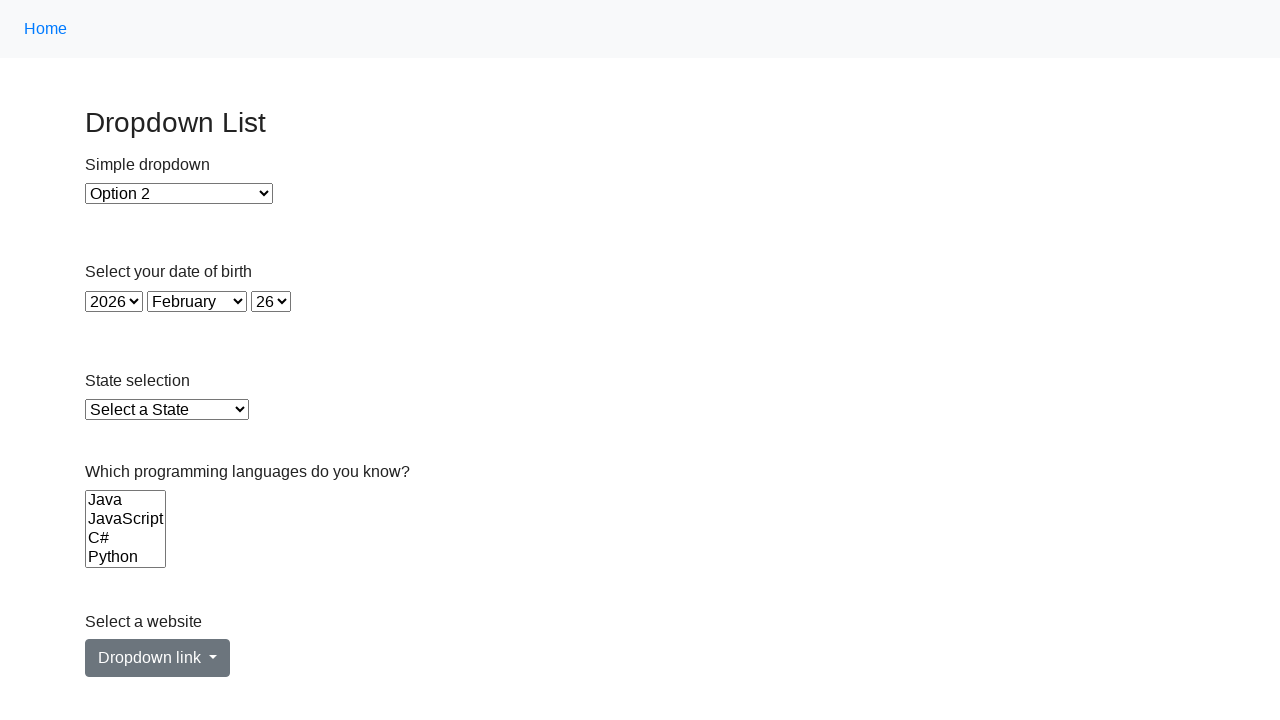

Retrieved default selected text from state dropdown: Select a State
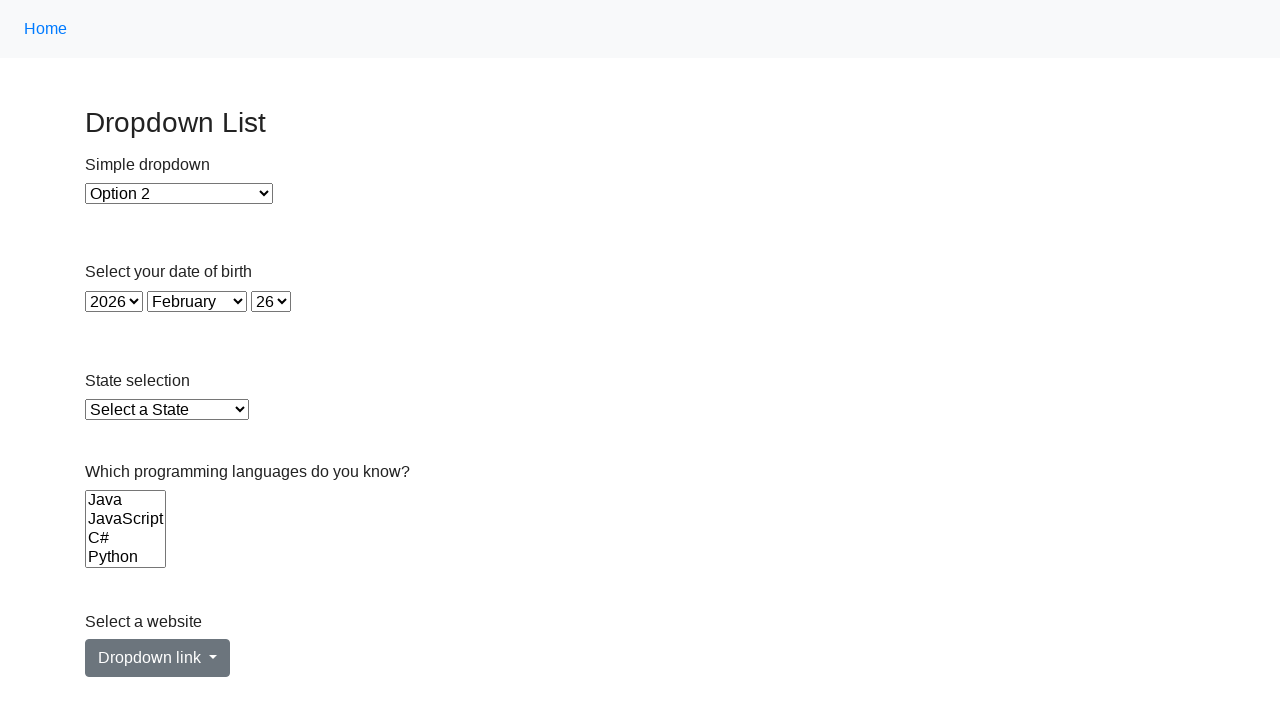

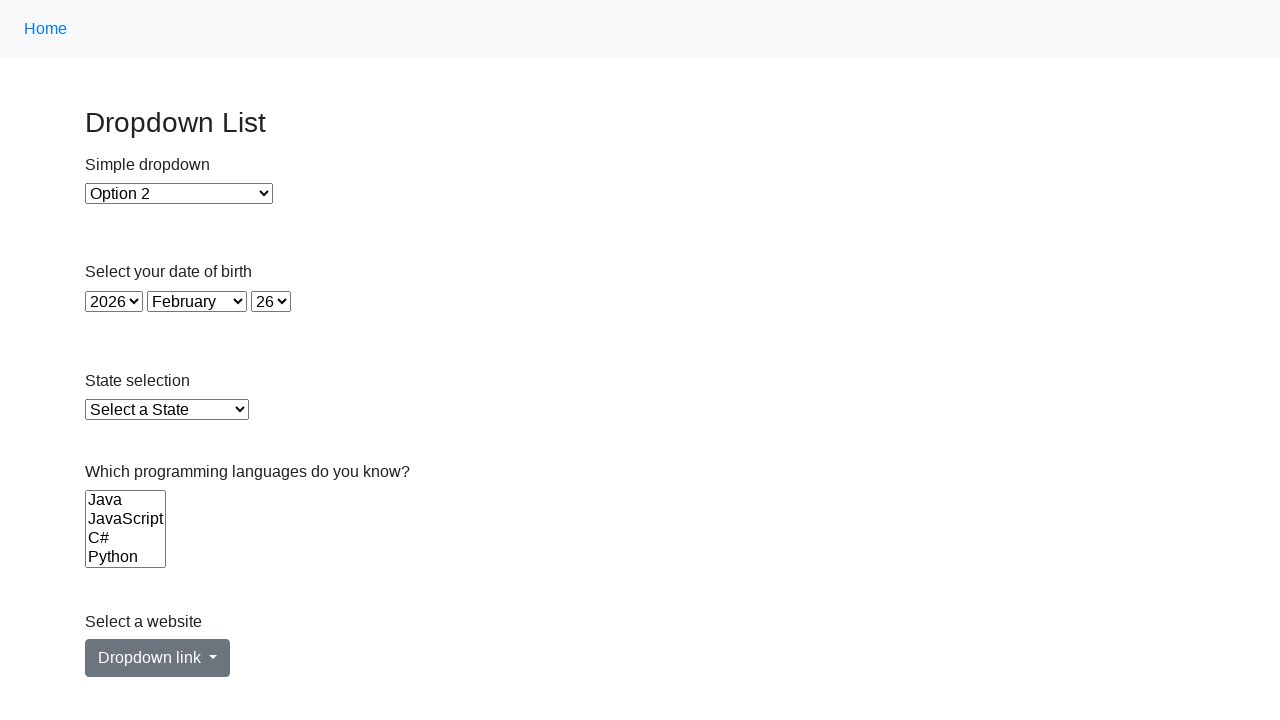